Tests alert handling with prompt box by clicking through tabs, triggering a prompt alert, entering text, and accepting it

Starting URL: https://demo.automationtesting.in/Alerts.html

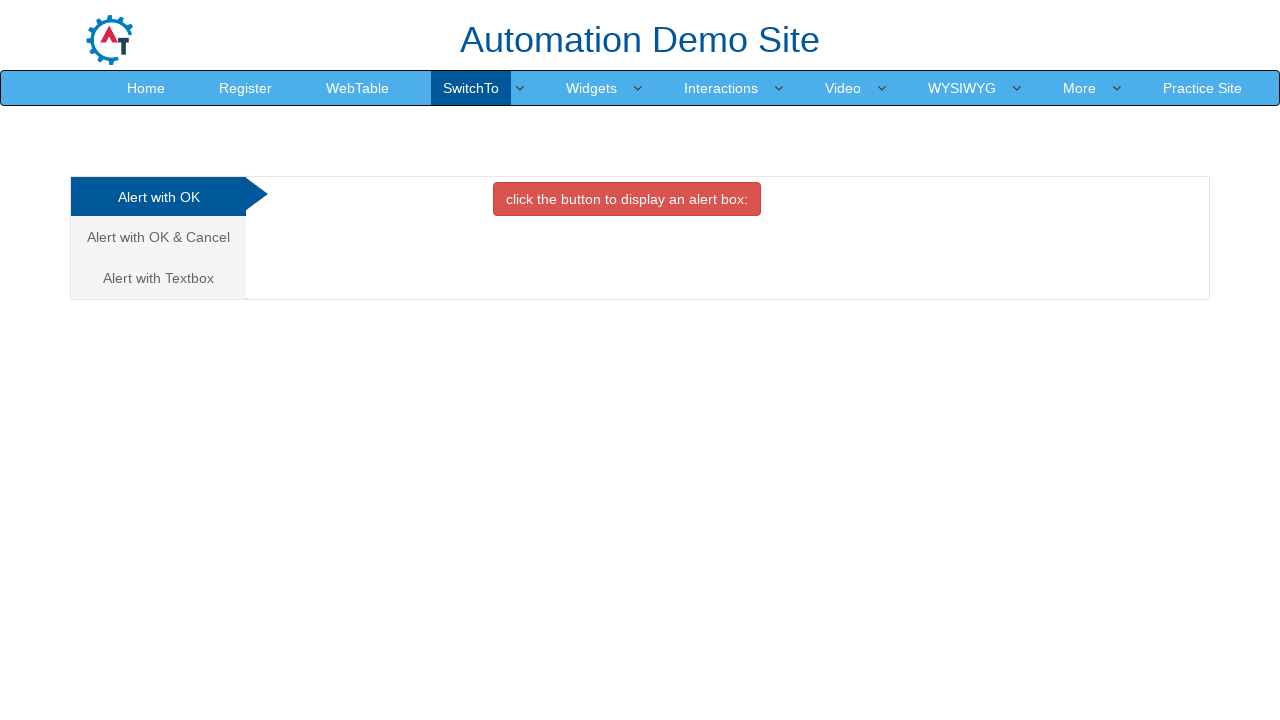

Clicked the third tab to navigate to alert with textbox section at (158, 278) on (//a[@class='analystic'])[3]
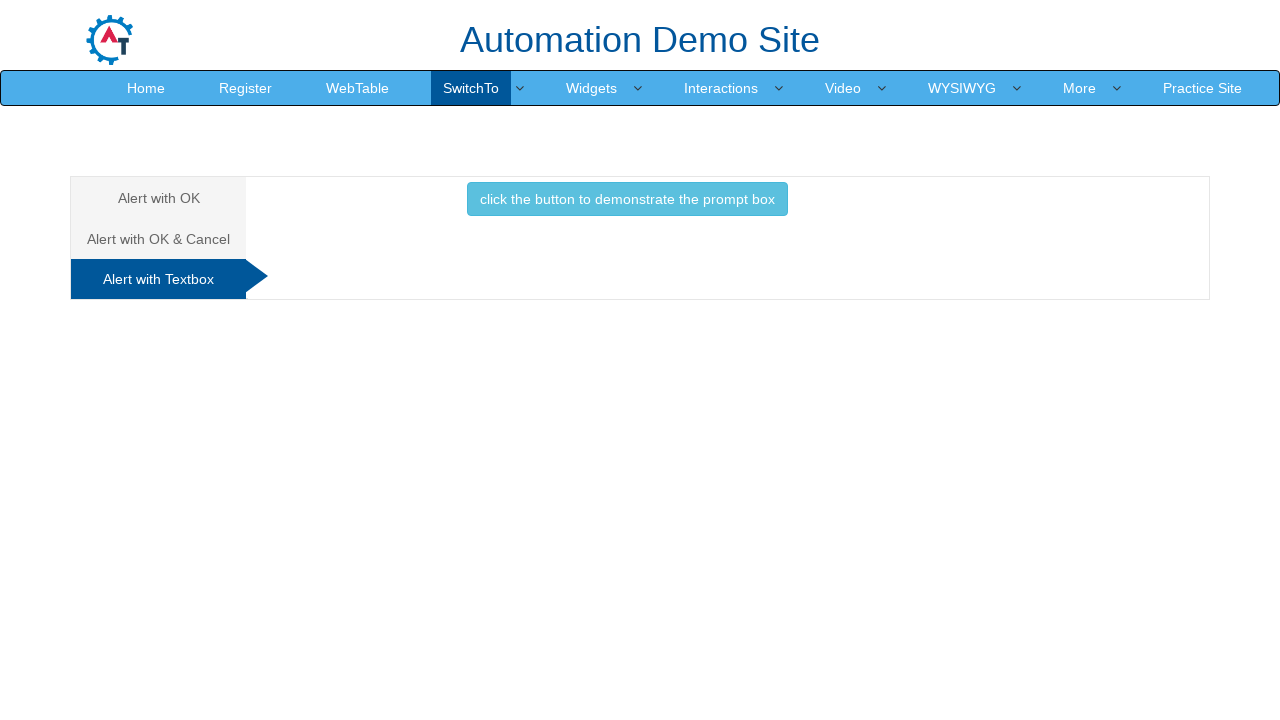

Clicked button to trigger prompt alert at (627, 199) on xpath=//button[@class='btn btn-info']
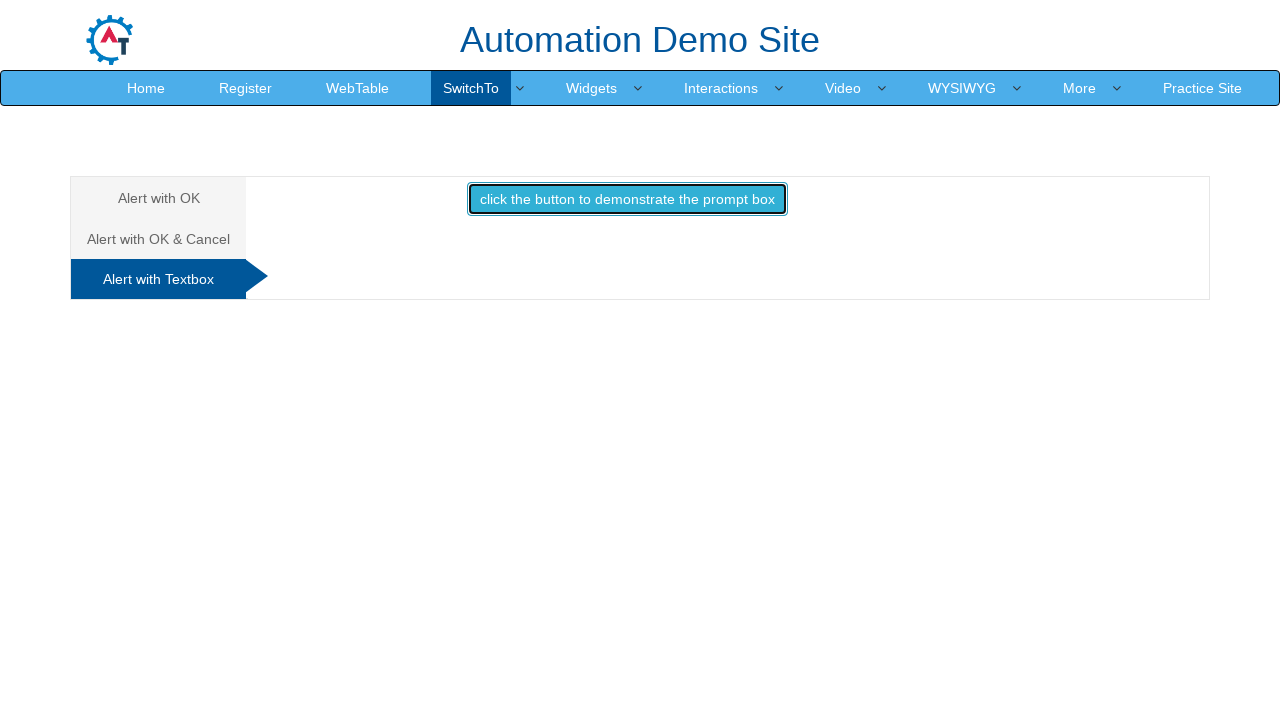

Set up dialog handler to accept prompt with text 'John Smith'
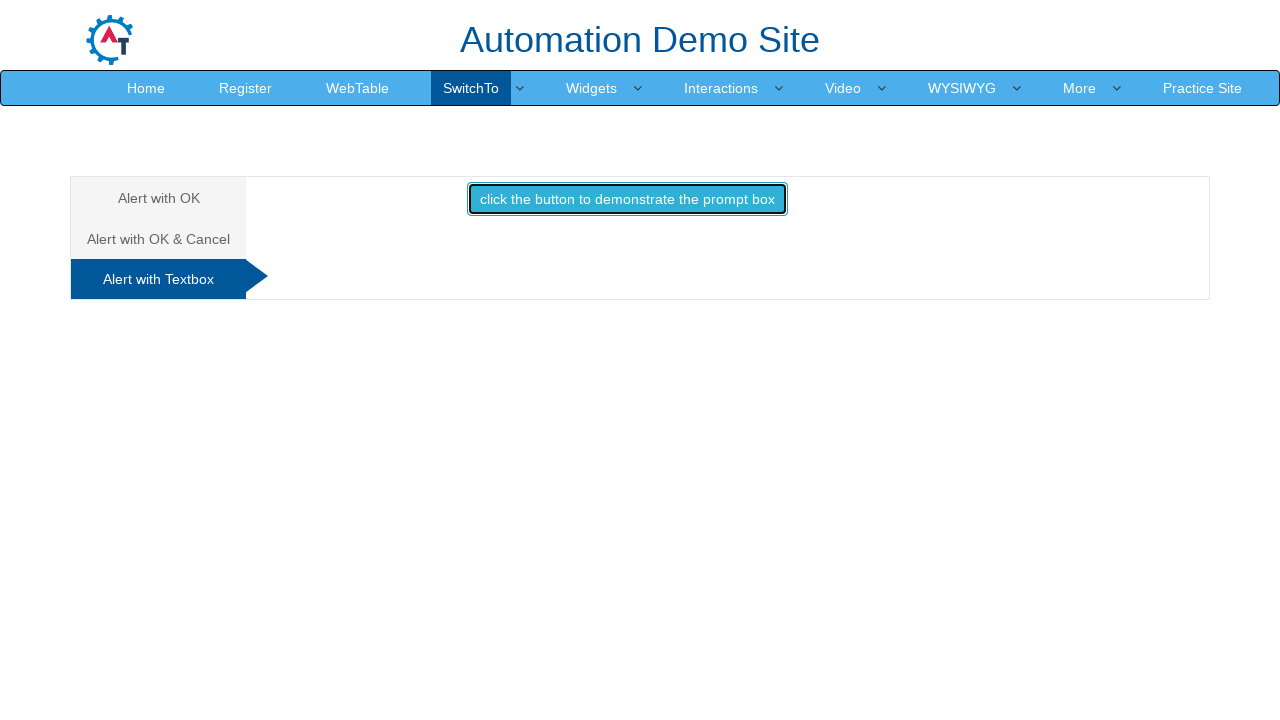

Clicked button to trigger prompt alert and accepted it with 'John Smith' at (627, 199) on xpath=//button[@class='btn btn-info']
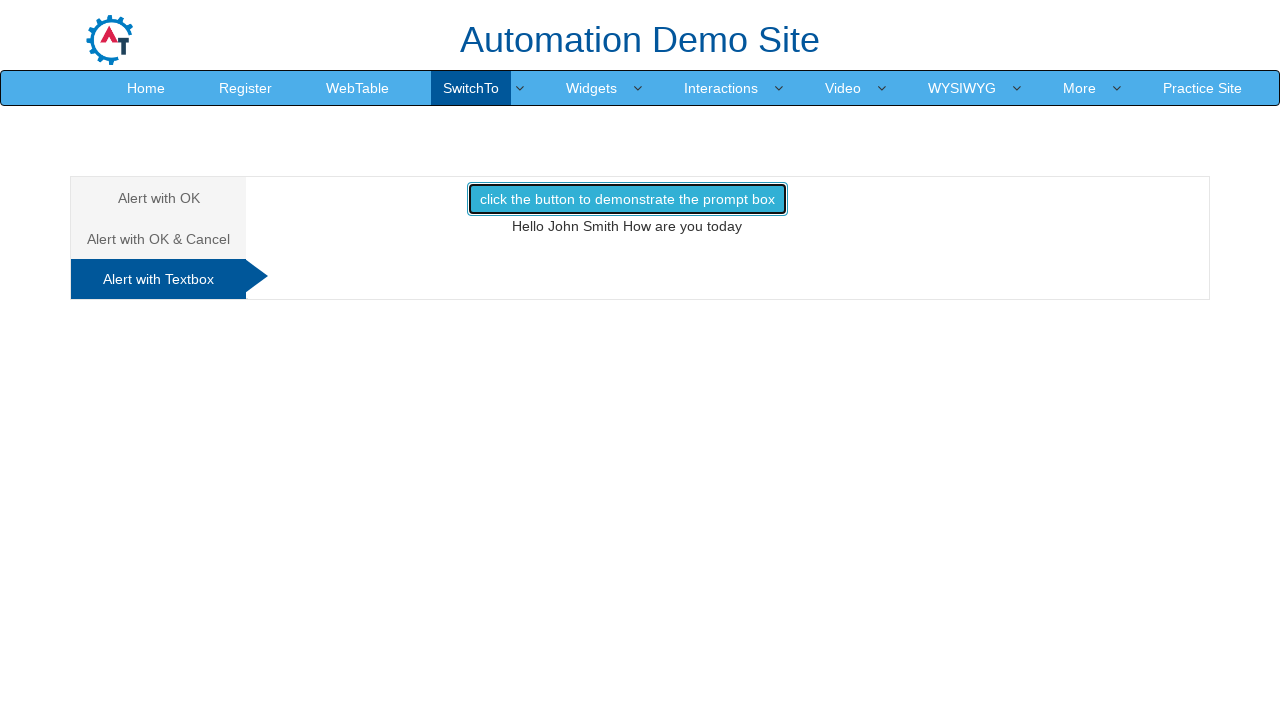

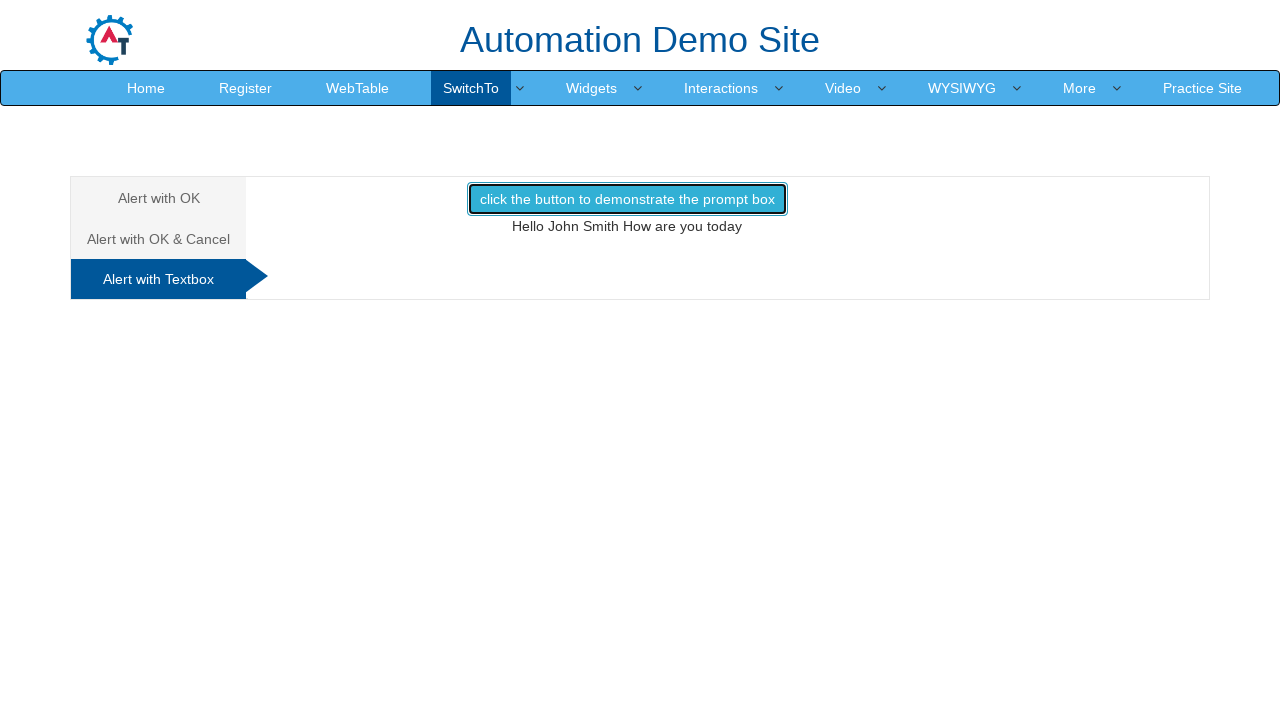